Tests that age greater than 150 is not permitted by submitting the form with age 151 and verifying validation.

Starting URL: https://davi-vert.vercel.app/index.html

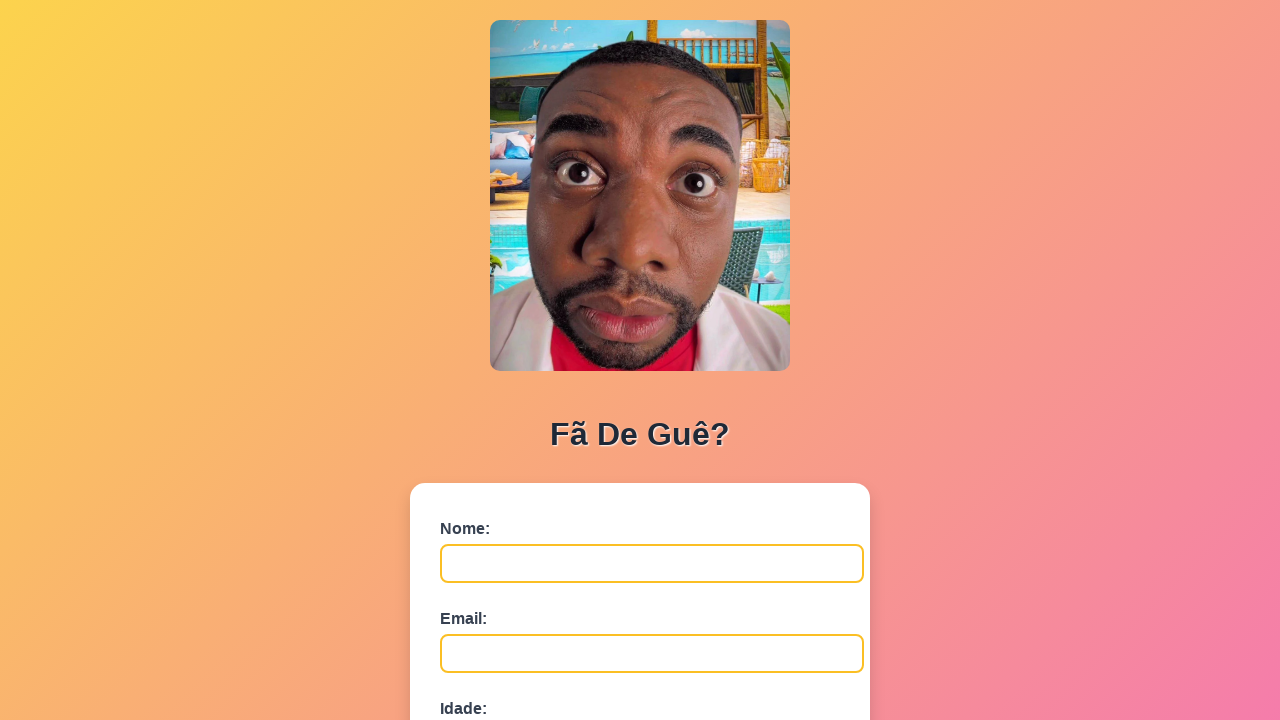

Waited for form to load - name field selector found
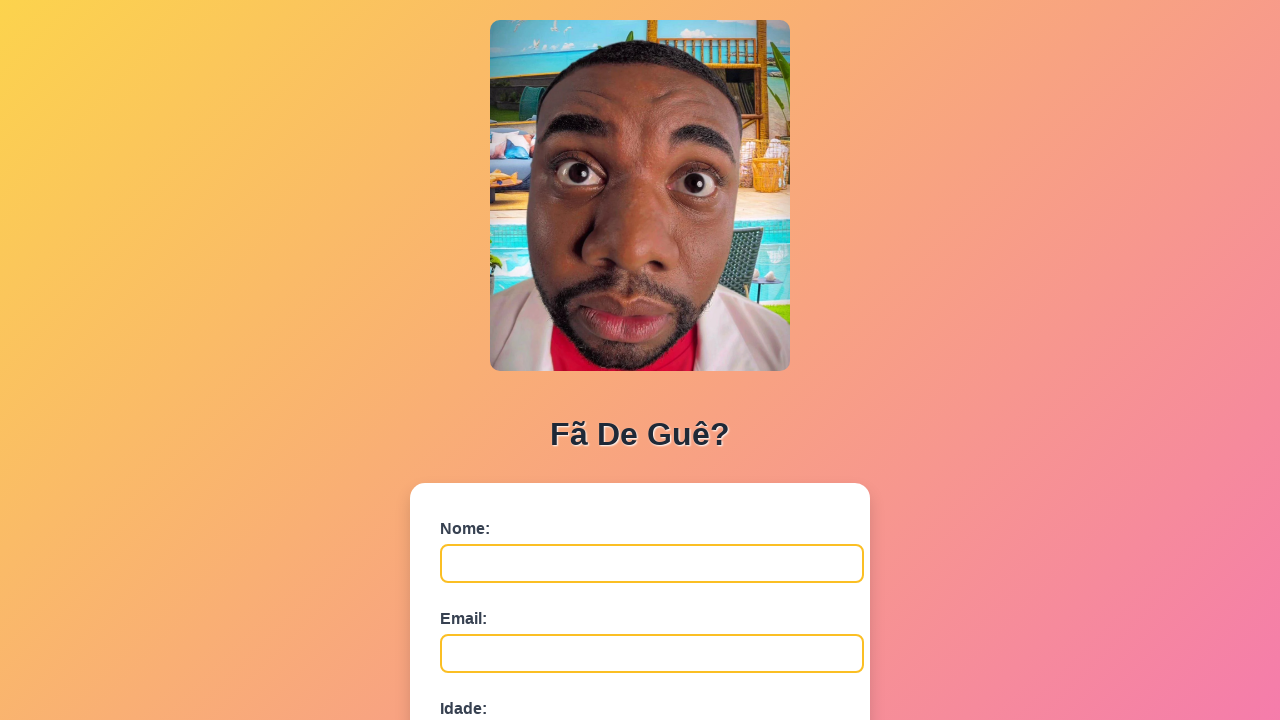

Filled name field with 'Maria' on #nome
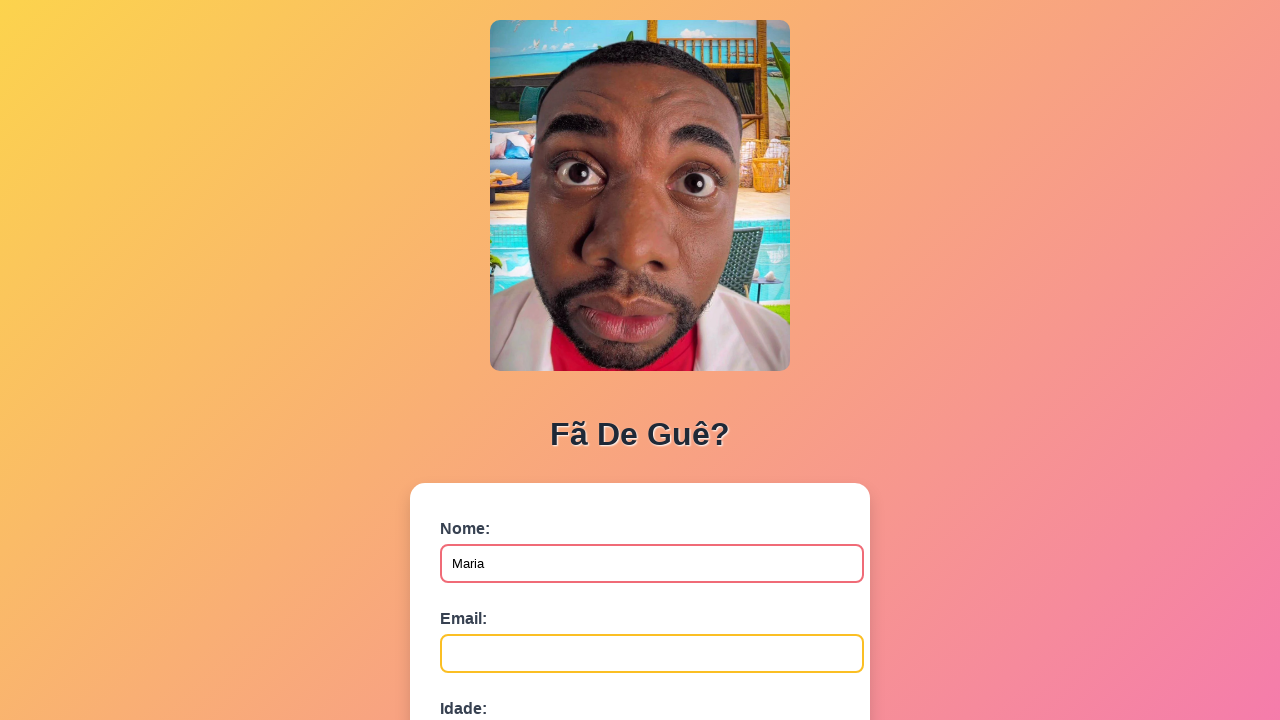

Filled email field with 'maria.silva@example.com' on #email
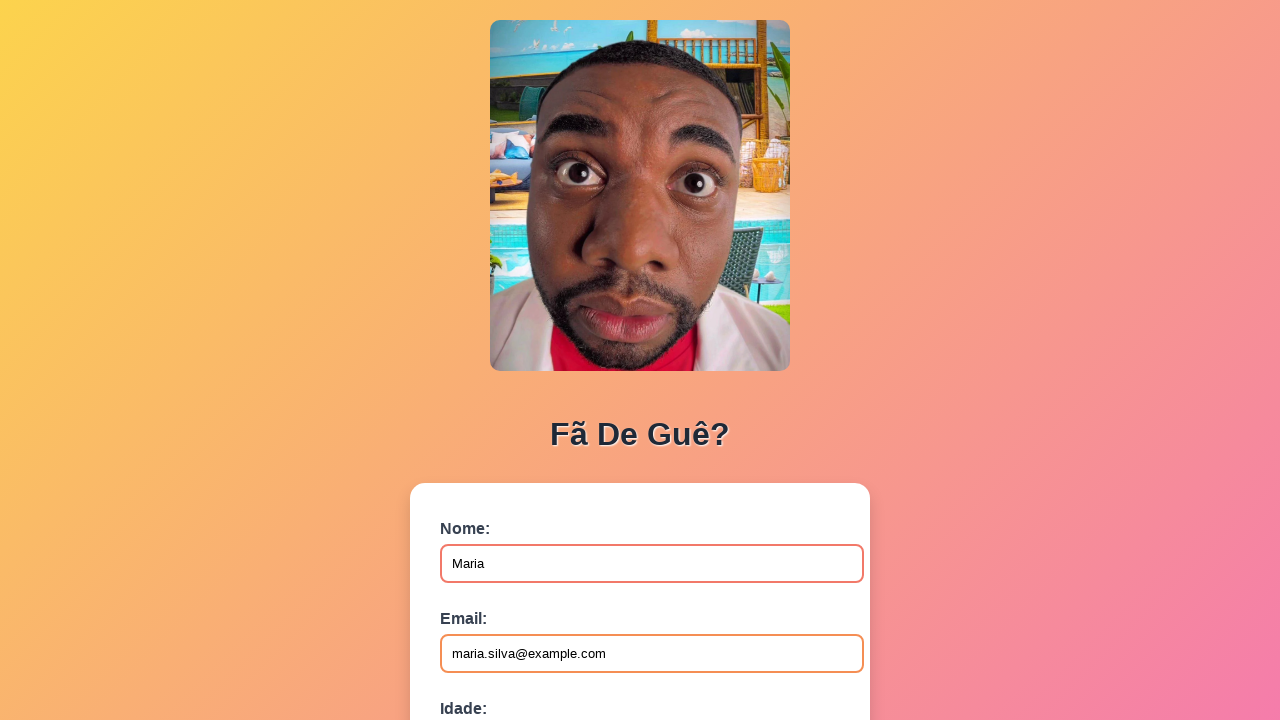

Filled age field with invalid value '151' (greater than 150) on #idade
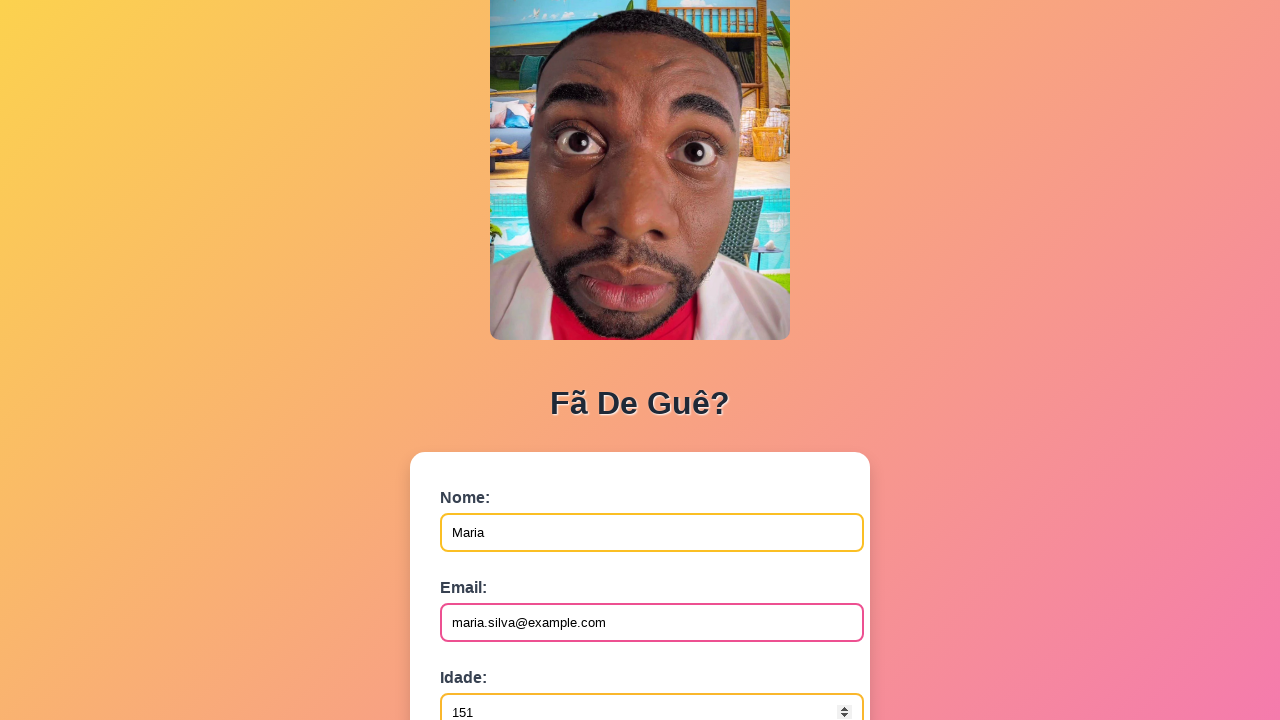

Clicked submit button to attempt form submission at (490, 569) on button[type='submit']
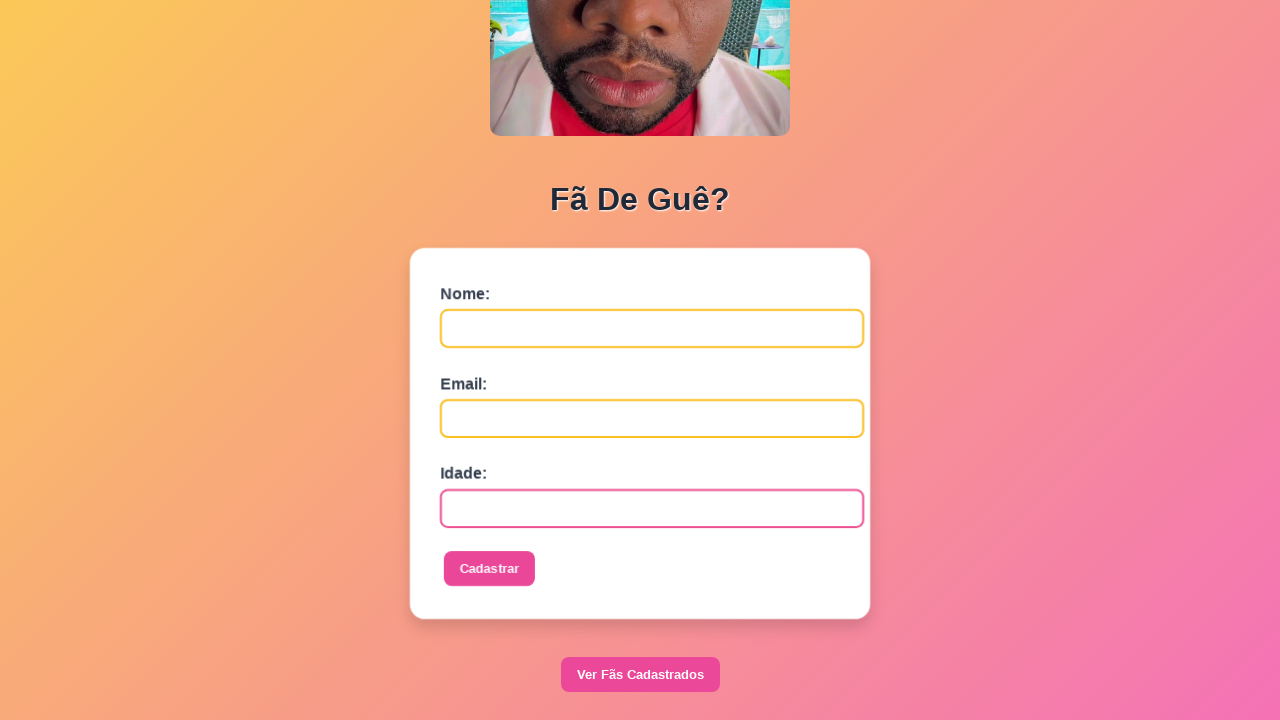

Set up dialog handler to accept alerts if present
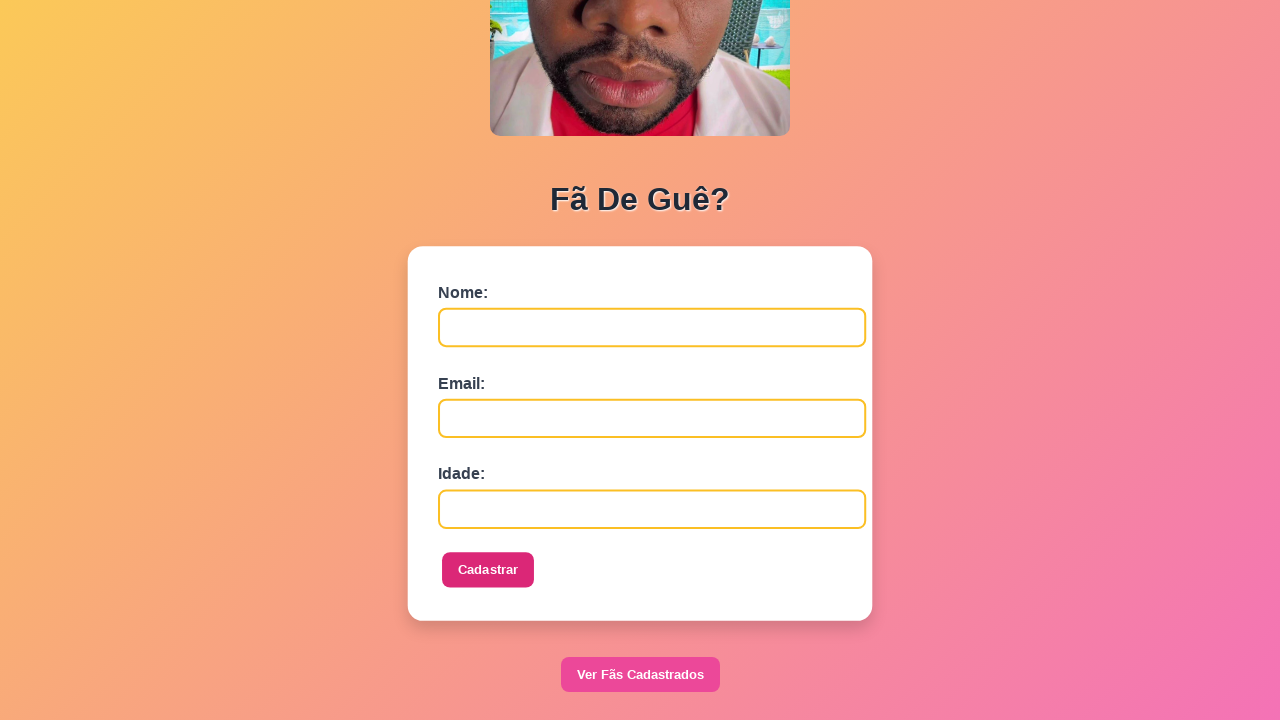

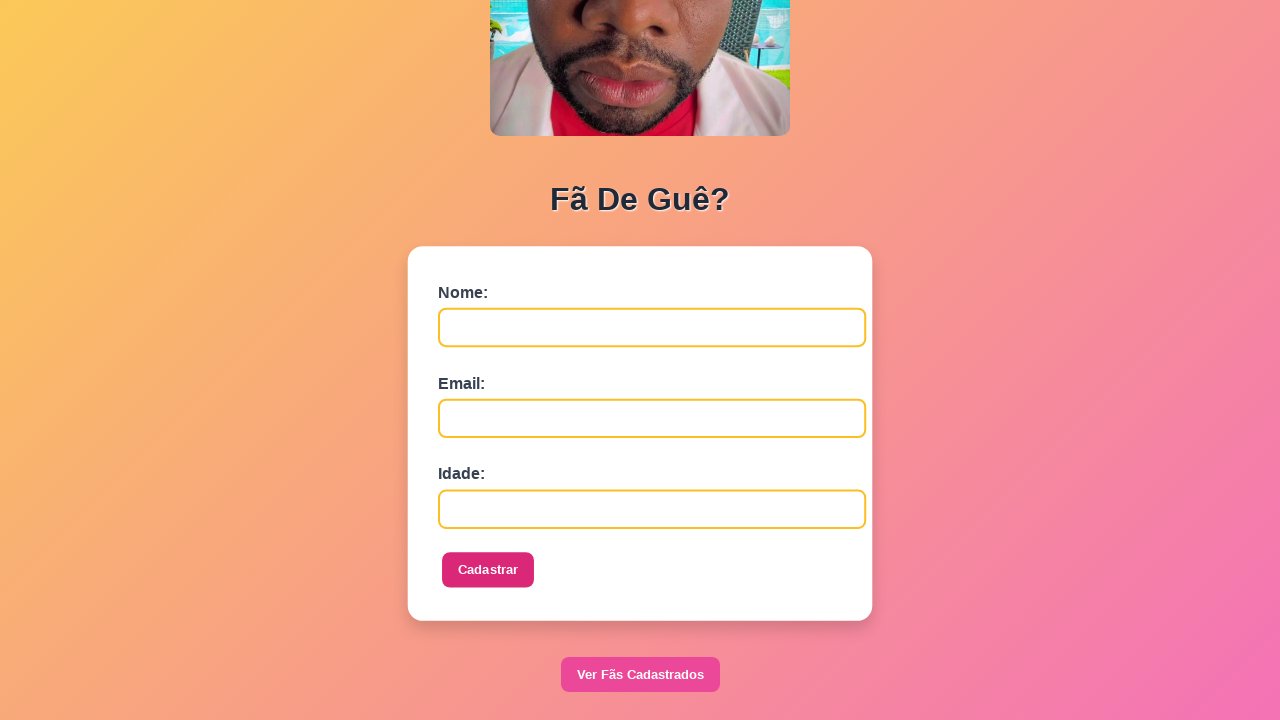